Tests the guest name input field on a reservation application by entering a Japanese username and verifying the input value is correctly captured in the field.

Starting URL: http://example.selenium.jp/reserveApp

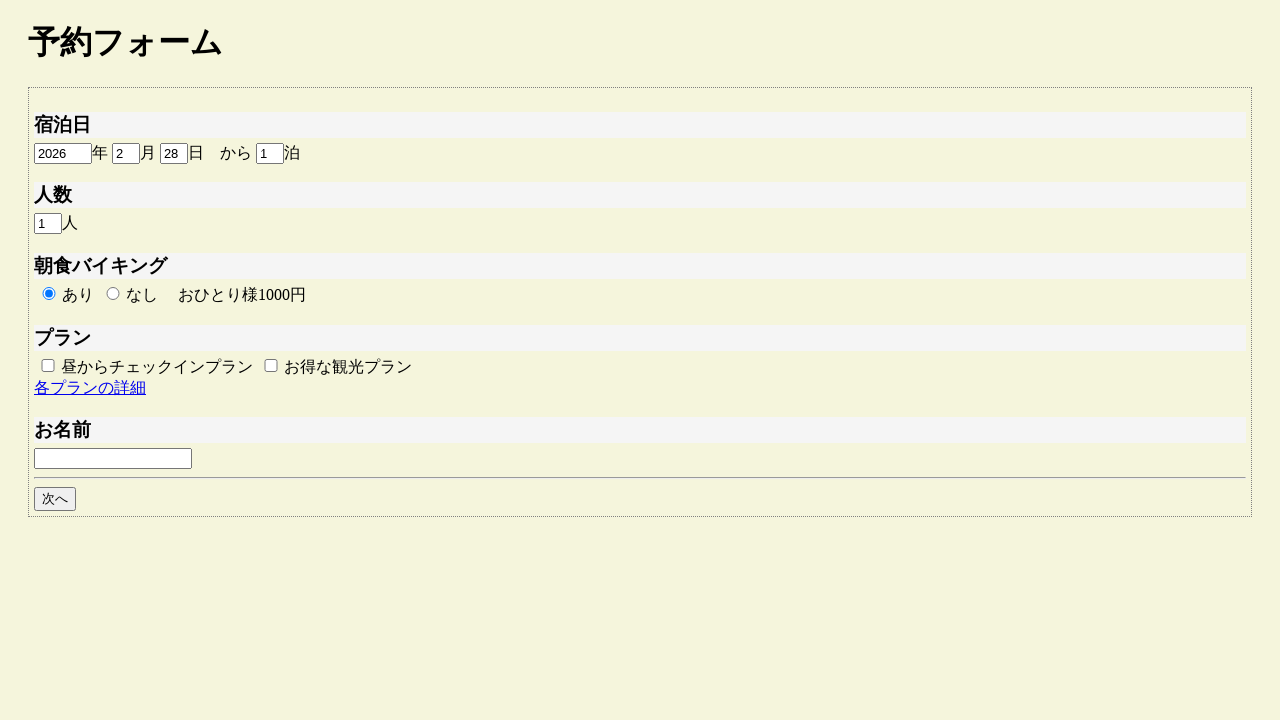

Filled guest name field with Japanese username 'サンプルユーザ' on #guestname
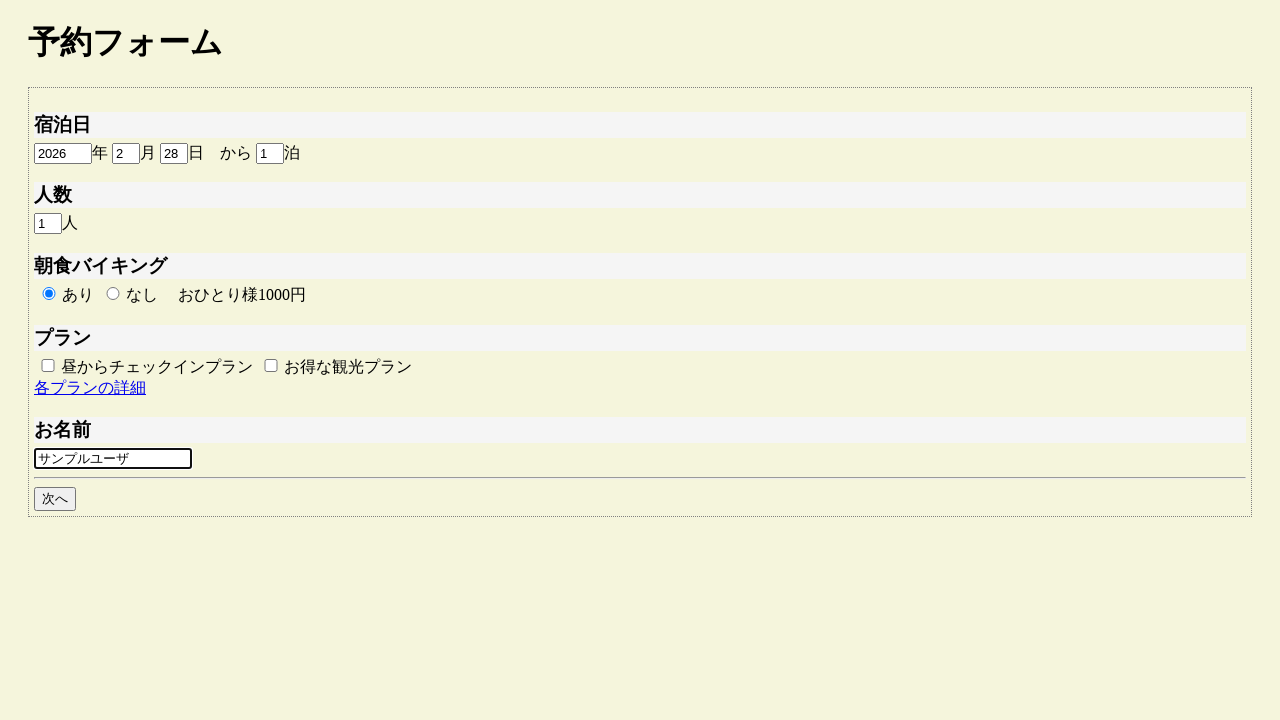

Waited 1000ms for input processing
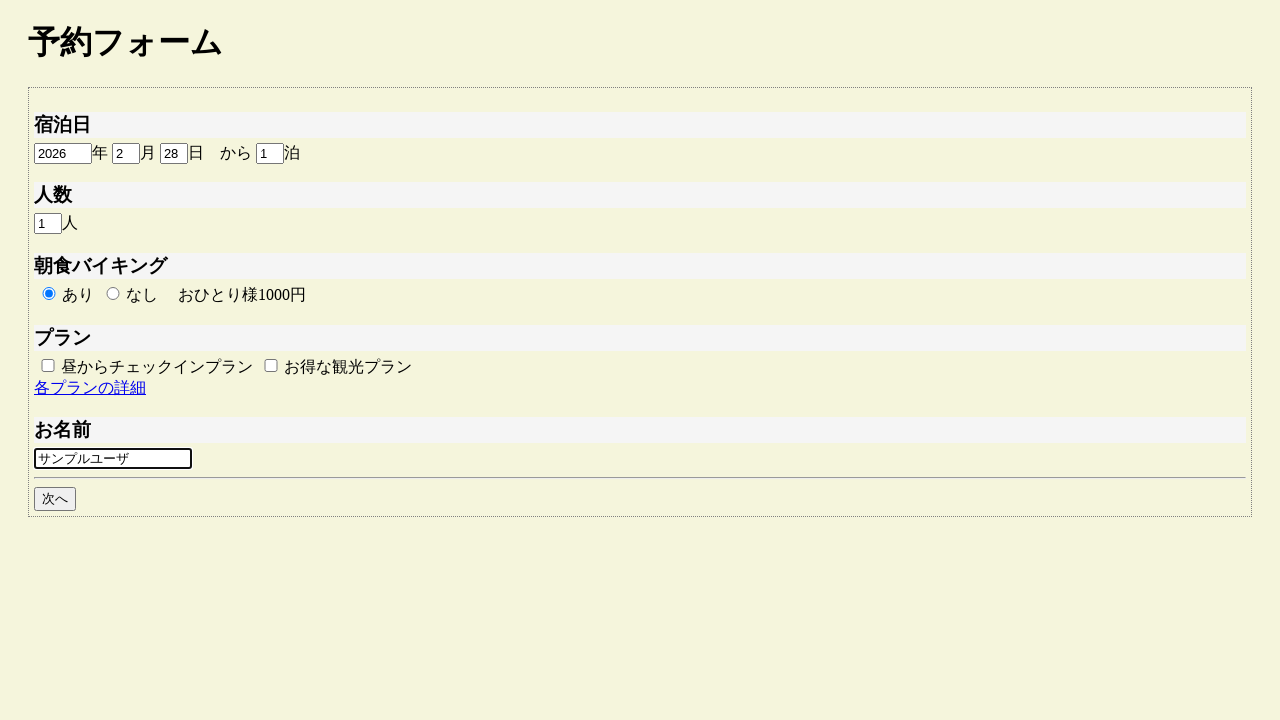

Retrieved input value from guest name field
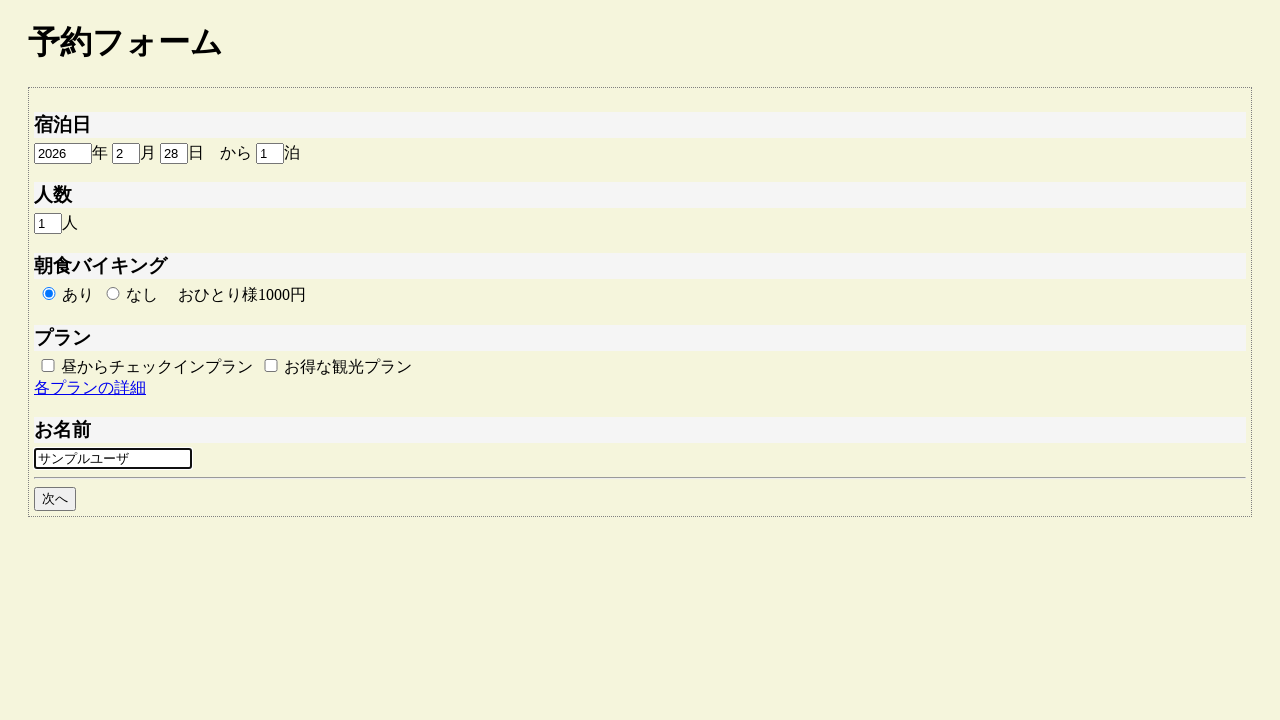

Asserted that input value matches expected Japanese username
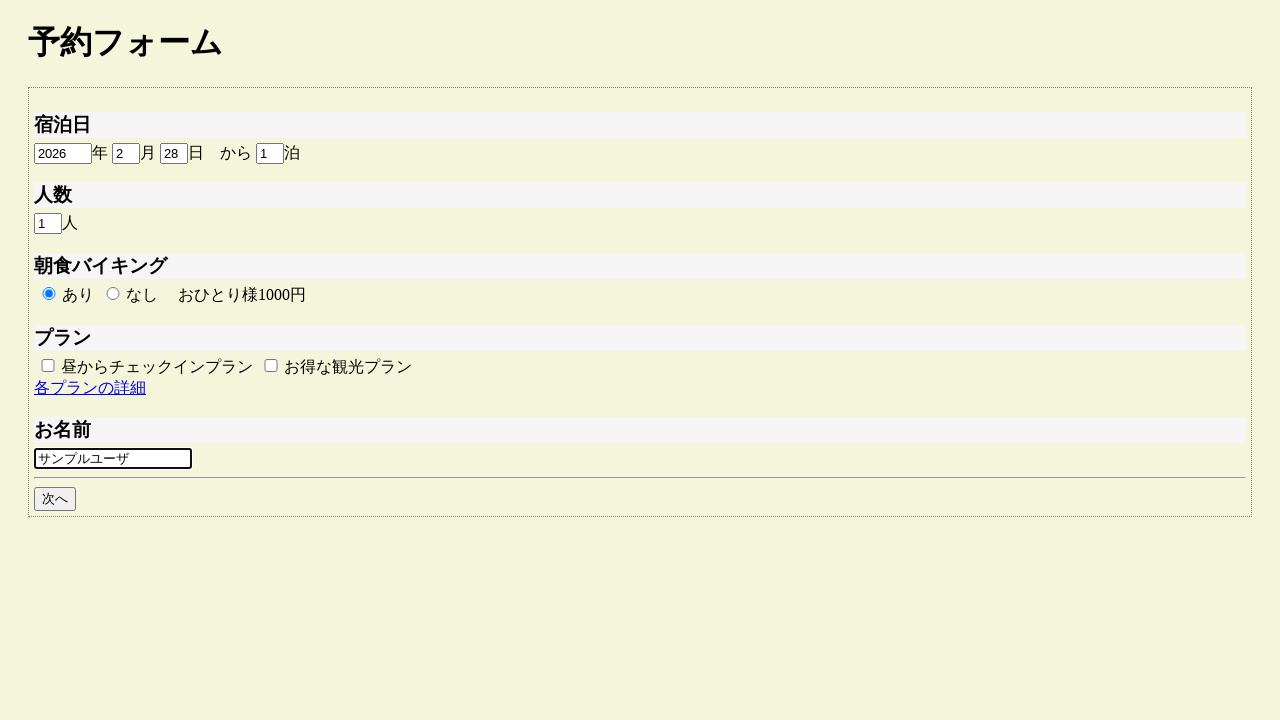

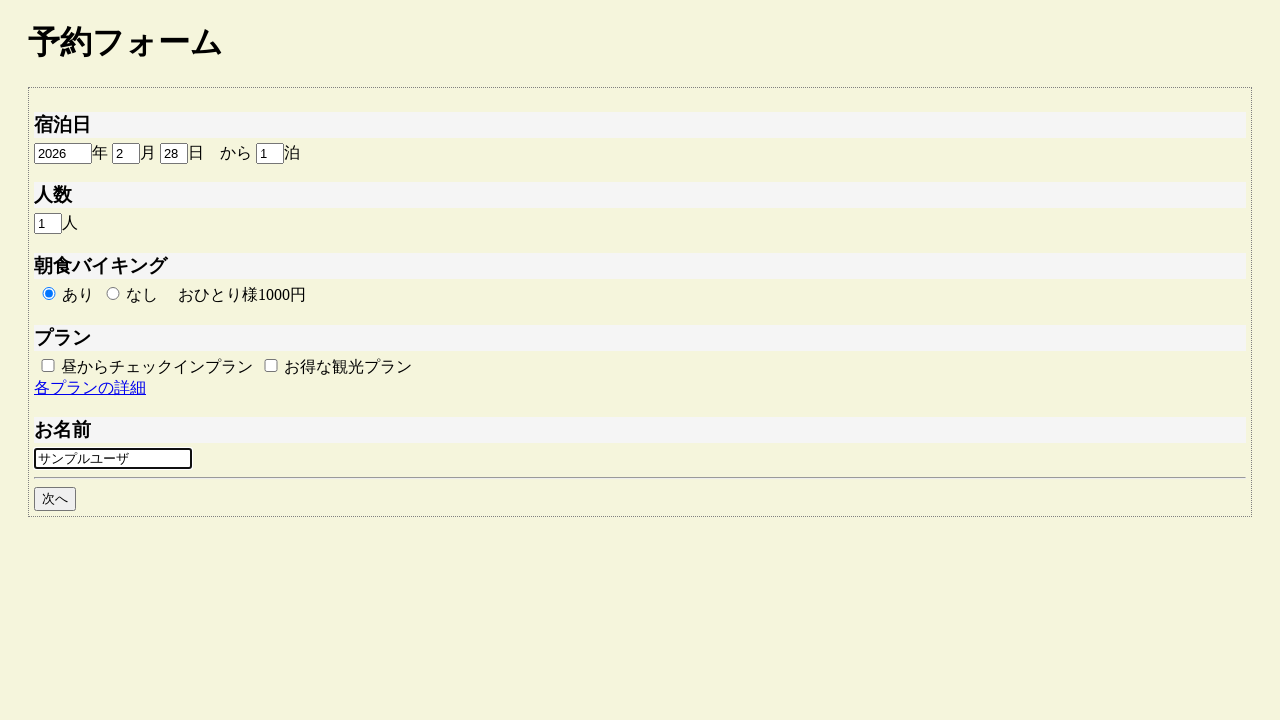